Tests dropdown selection functionality by selecting currency options using different methods (index, visible text, and value)

Starting URL: https://rahulshettyacademy.com/dropdownsPractise/

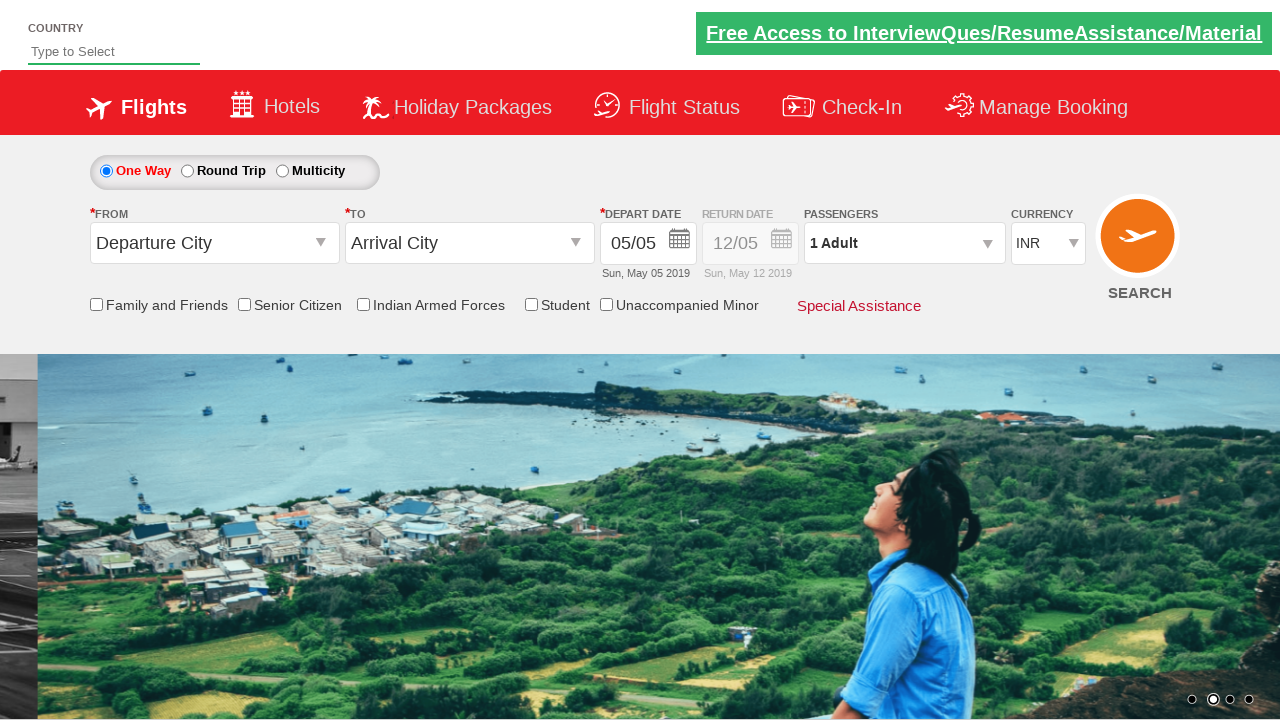

Located currency dropdown element
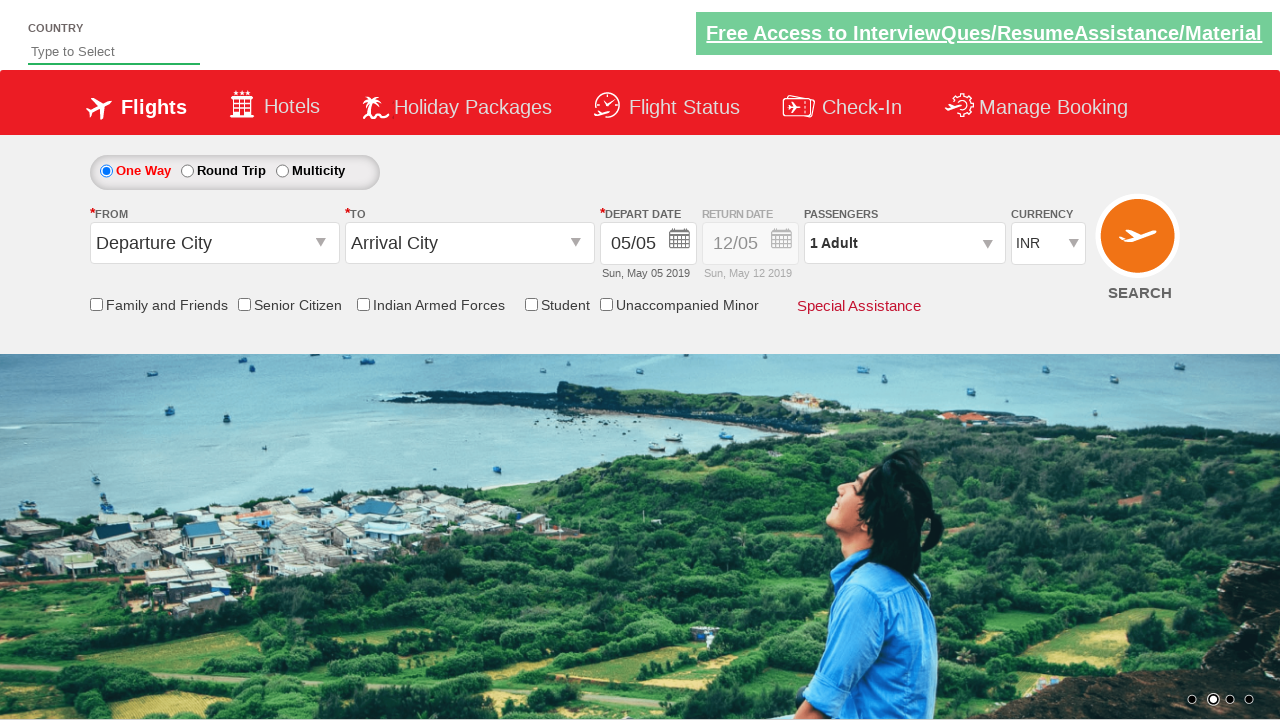

Selected dropdown option by index 1 on #ctl00_mainContent_DropDownListCurrency
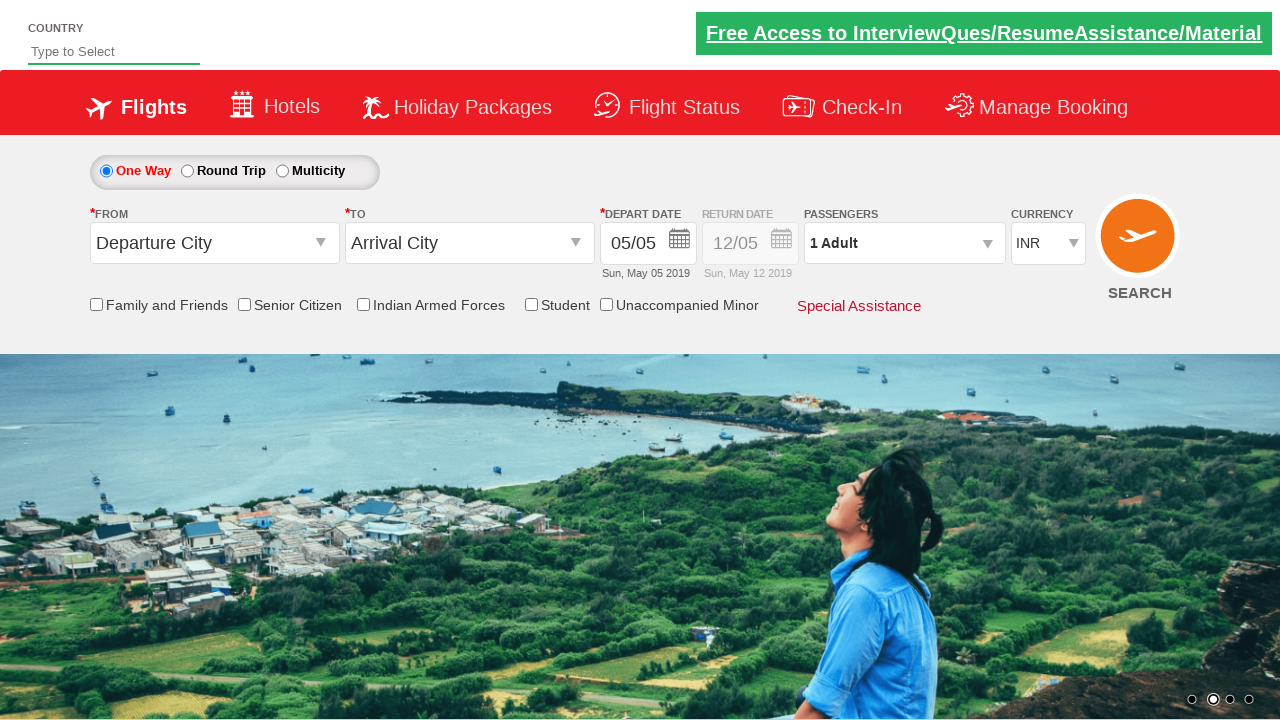

Selected dropdown option by visible text 'AED' on #ctl00_mainContent_DropDownListCurrency
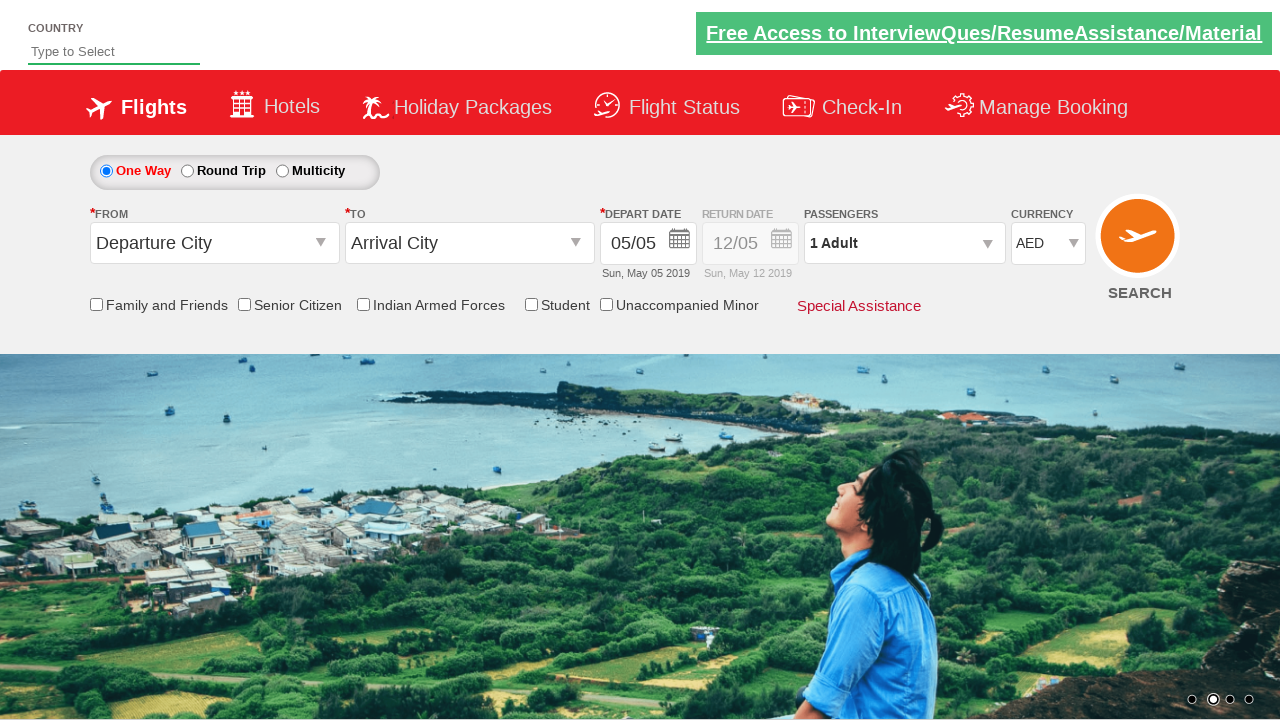

Selected dropdown option by value 'USD' on #ctl00_mainContent_DropDownListCurrency
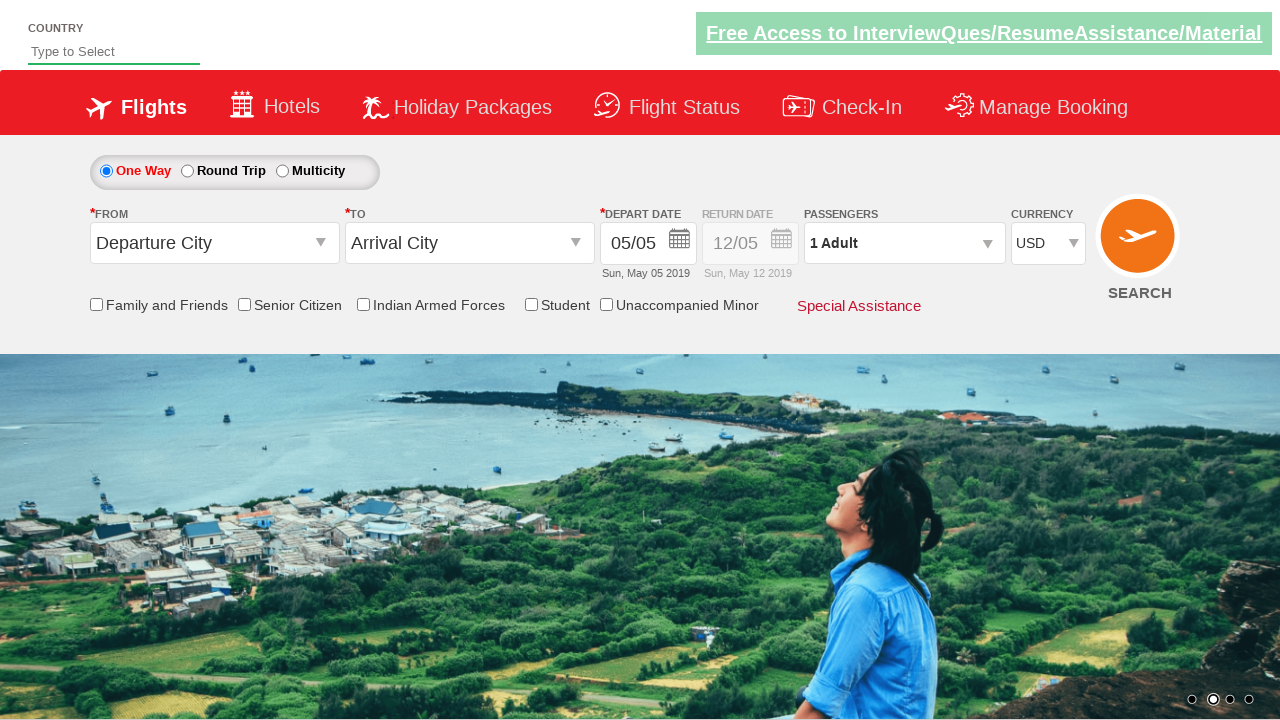

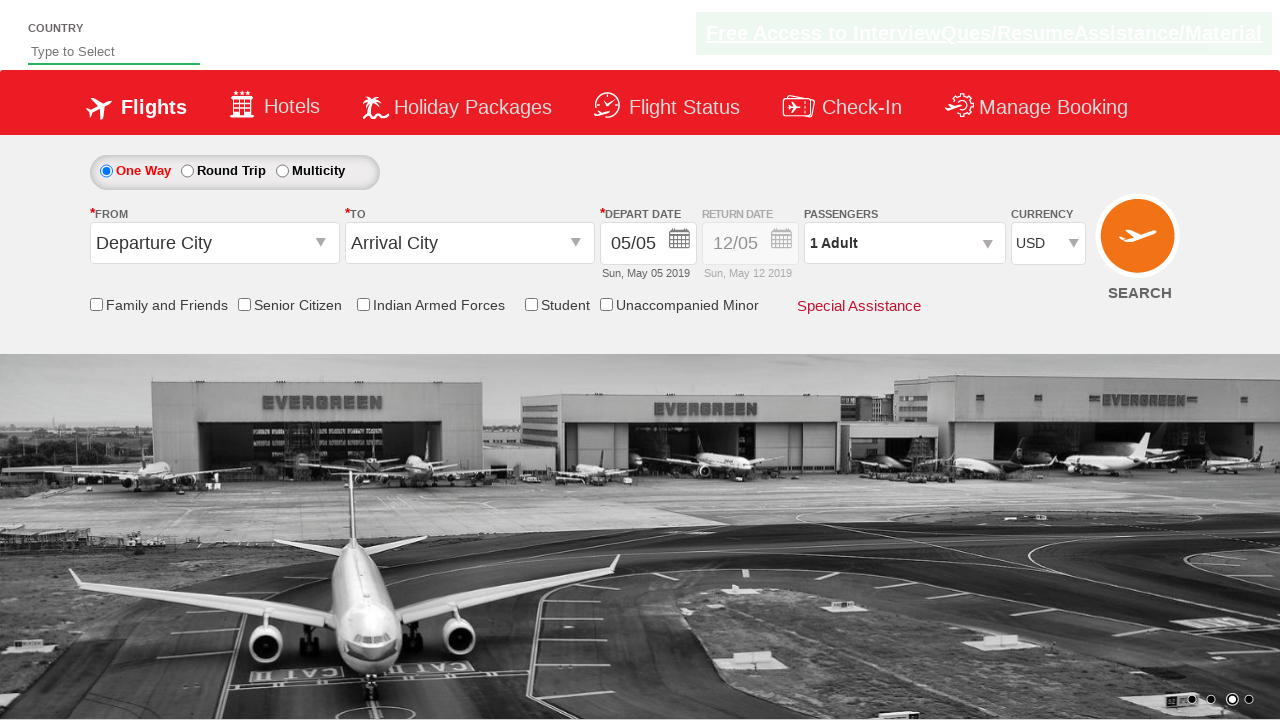